Tests the search functionality on python.org by entering a search query and submitting it

Starting URL: https://www.python.org

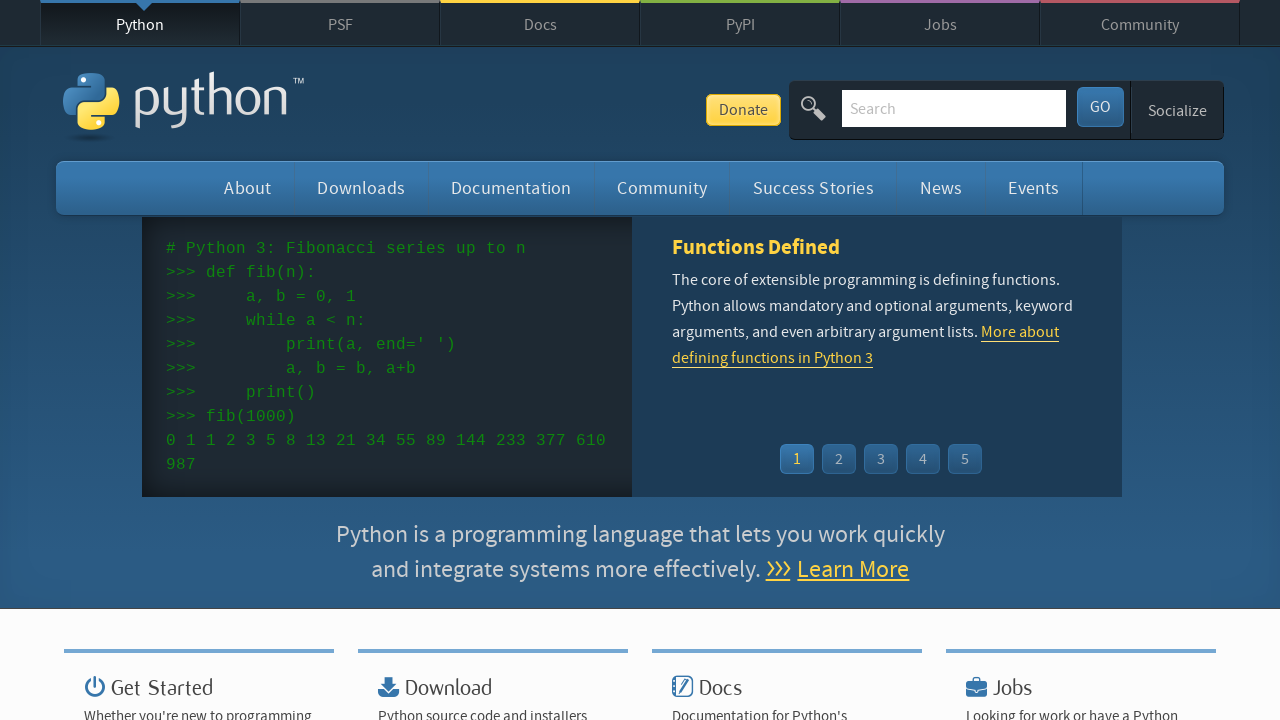

Filled search box with 'getting started with python' on input[name='q']
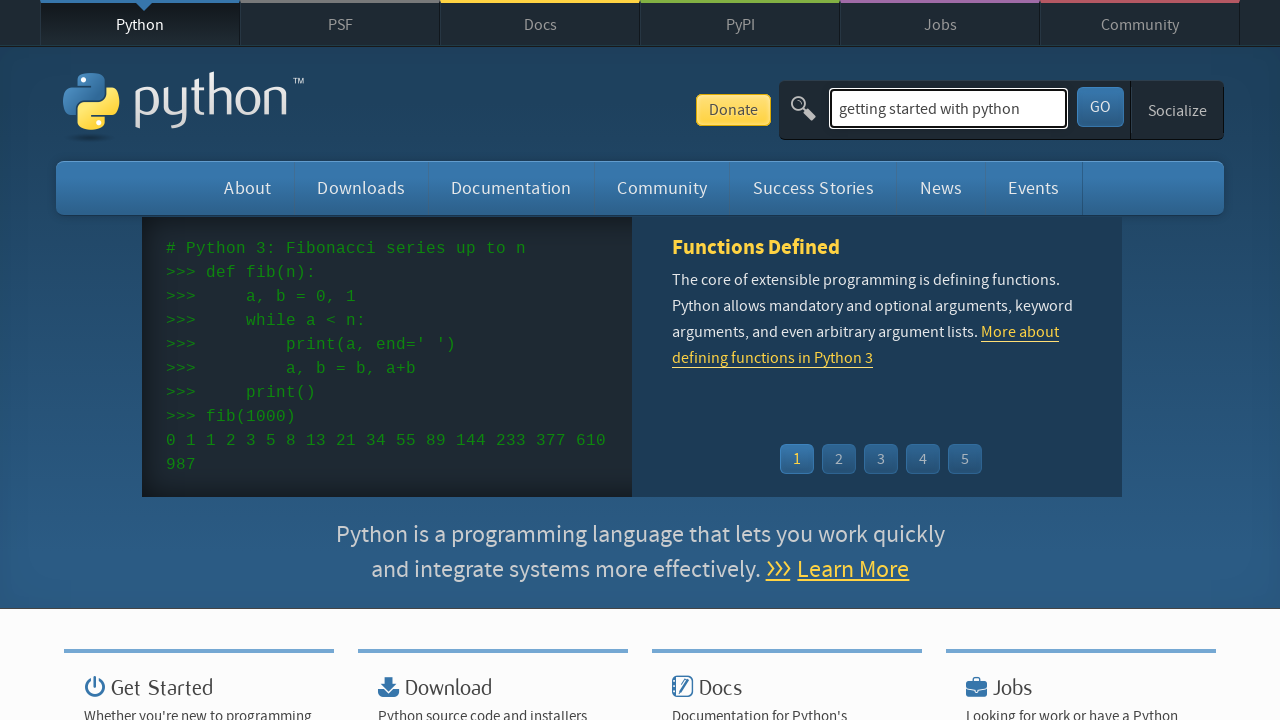

Pressed Enter to submit search query on input[name='q']
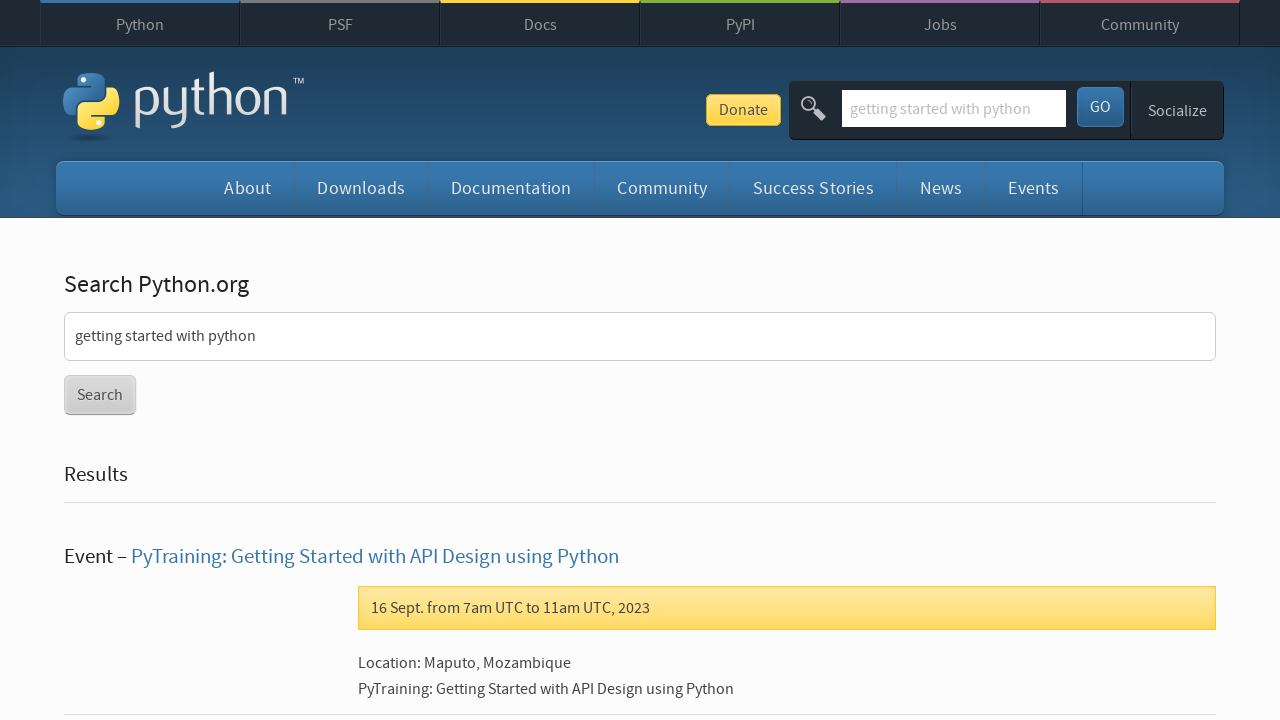

Search results loaded and network idle
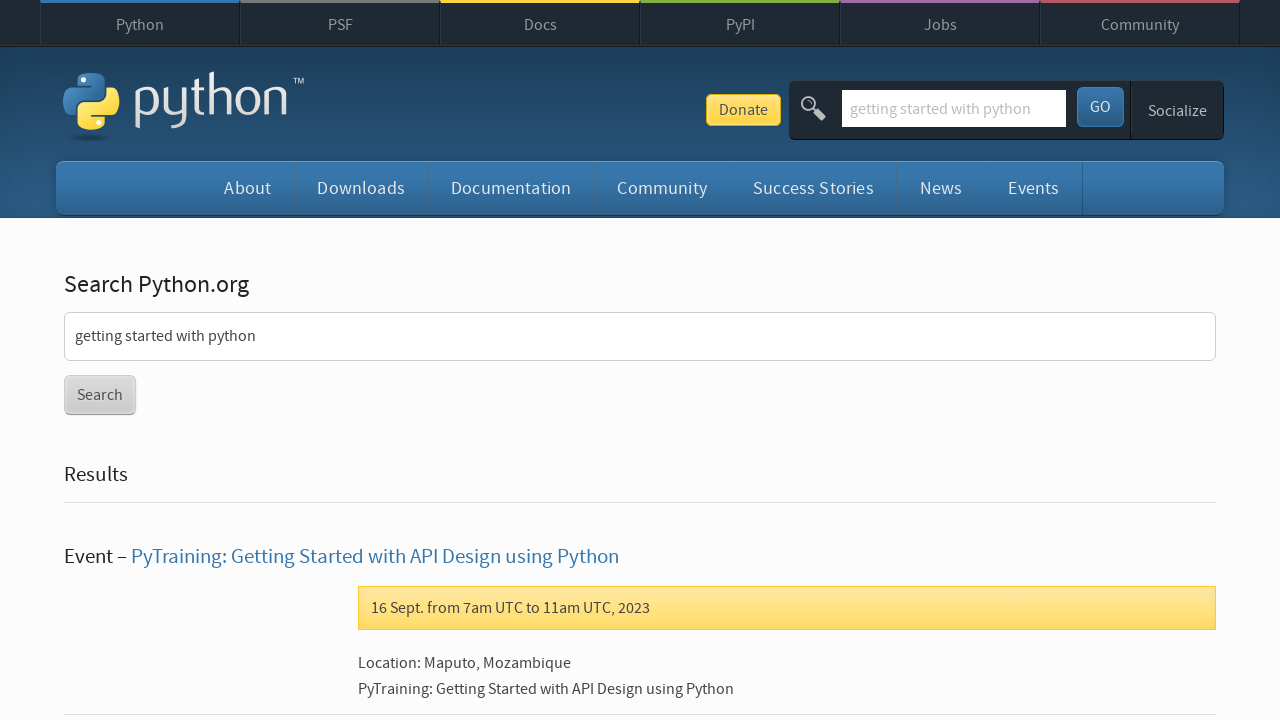

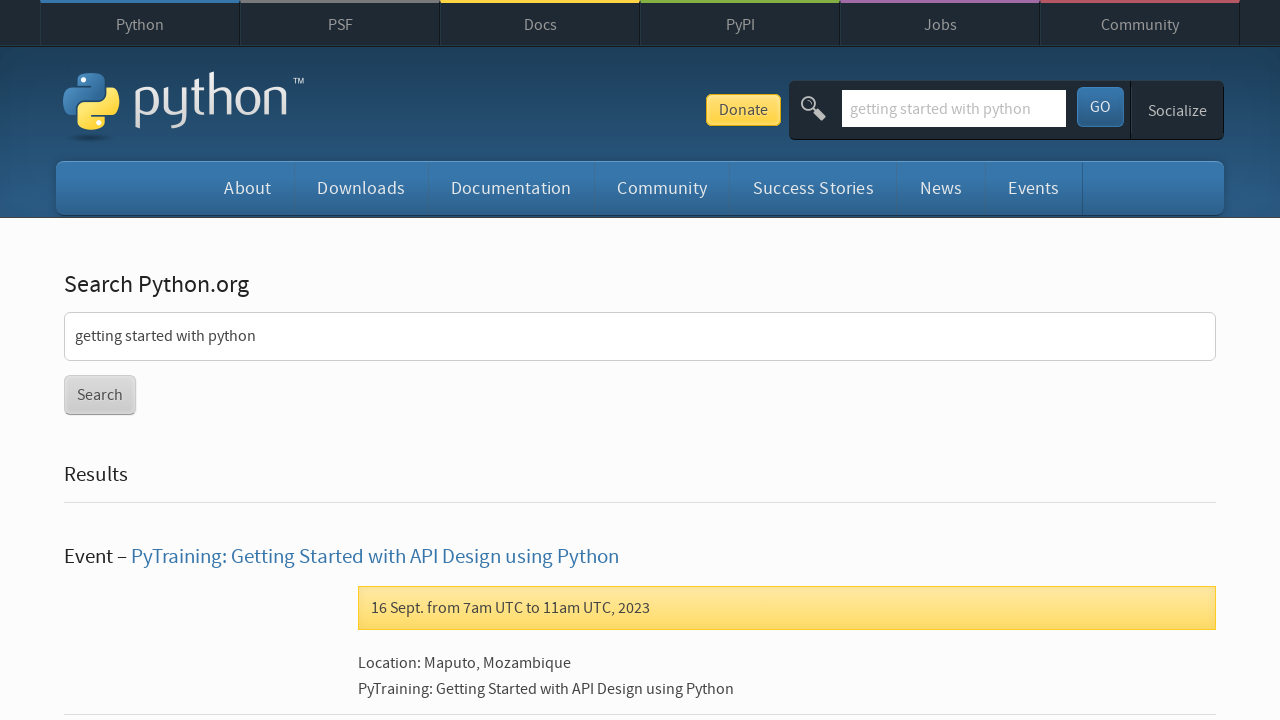